Navigates to cydeo.com and maximizes the browser window to full screen

Starting URL: https://cydeo.com

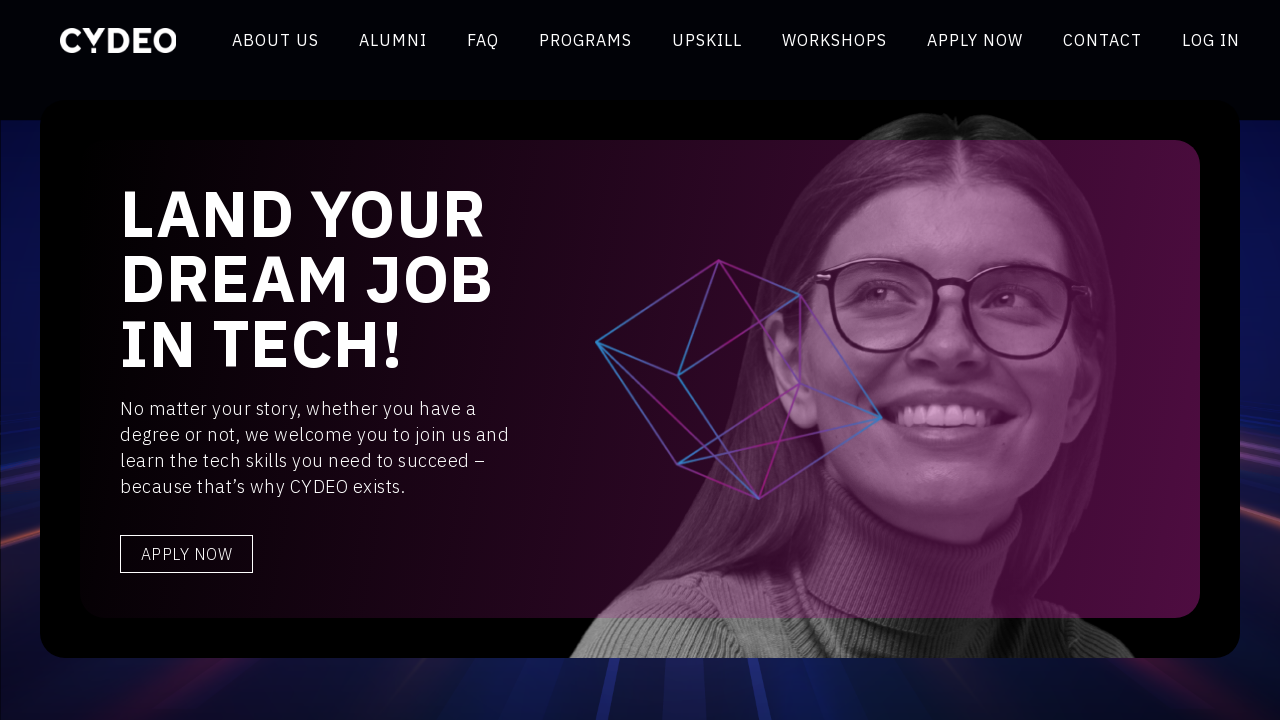

Navigated to https://cydeo.com
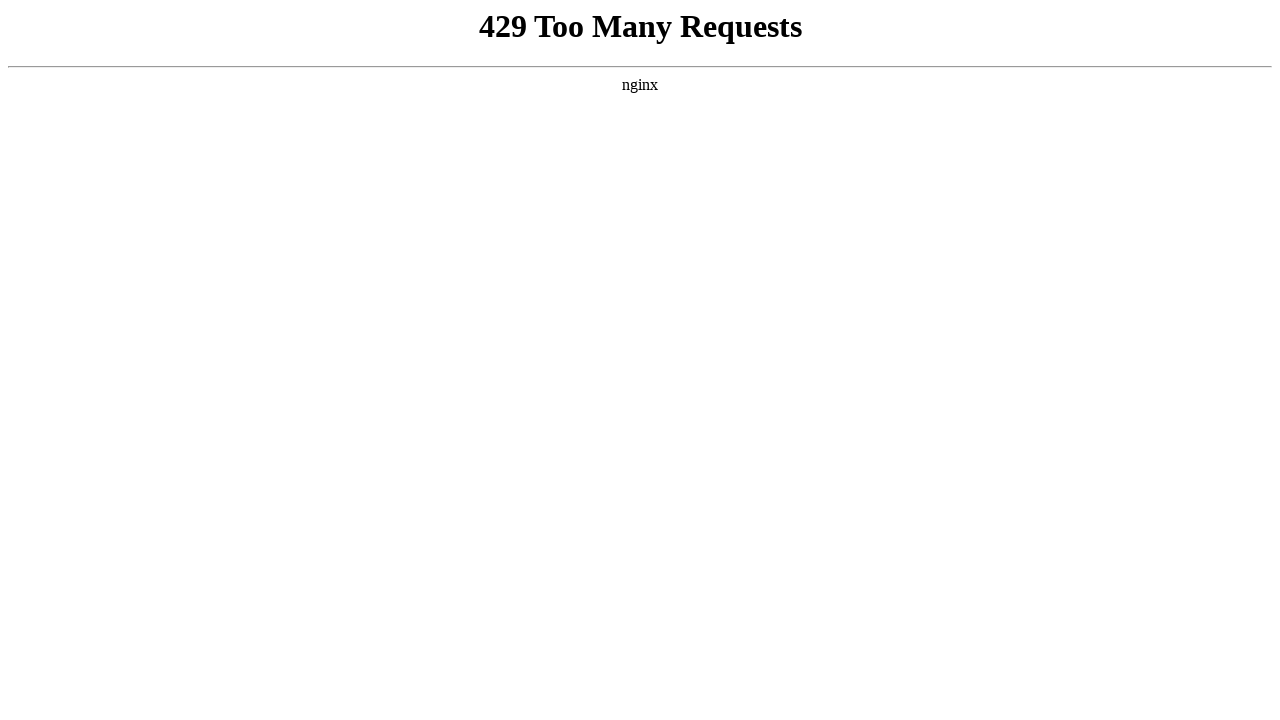

Set viewport to full screen dimensions (1920x1080)
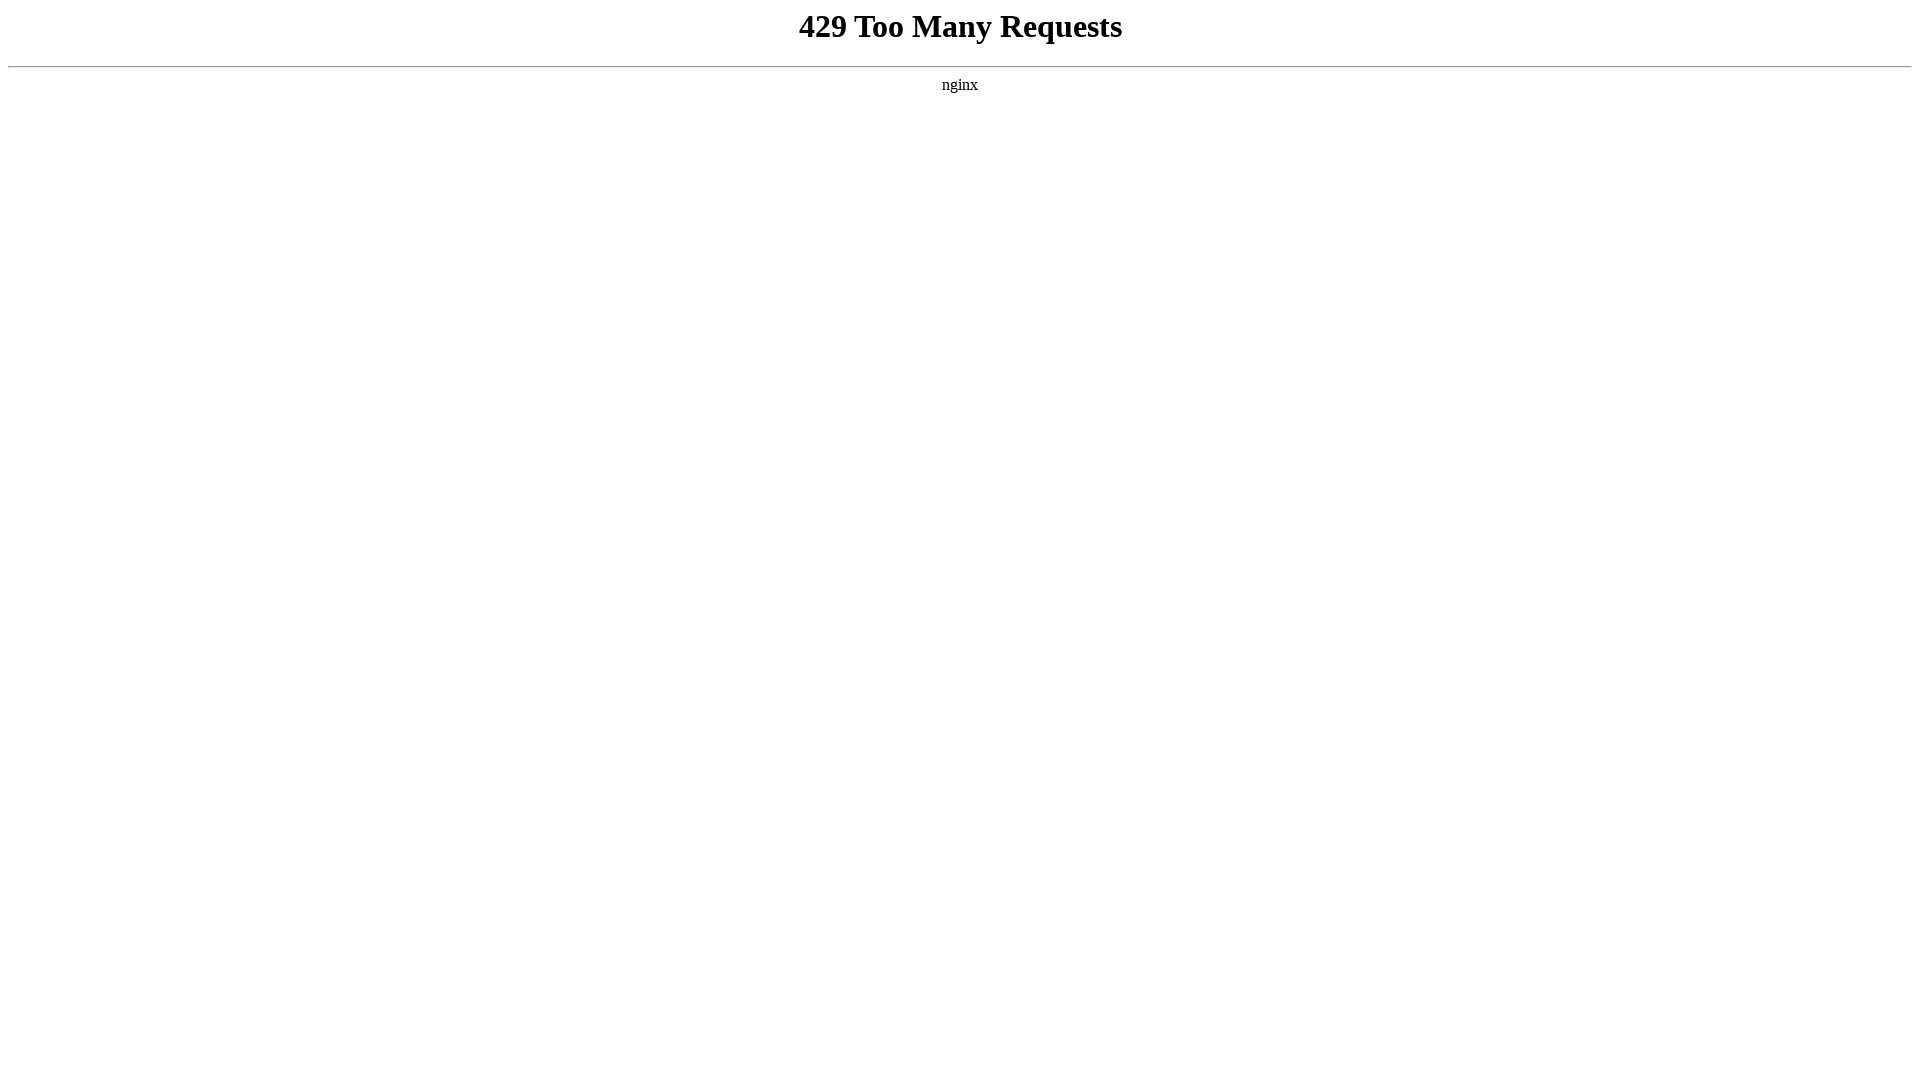

Waited 1 second for page to render in full screen
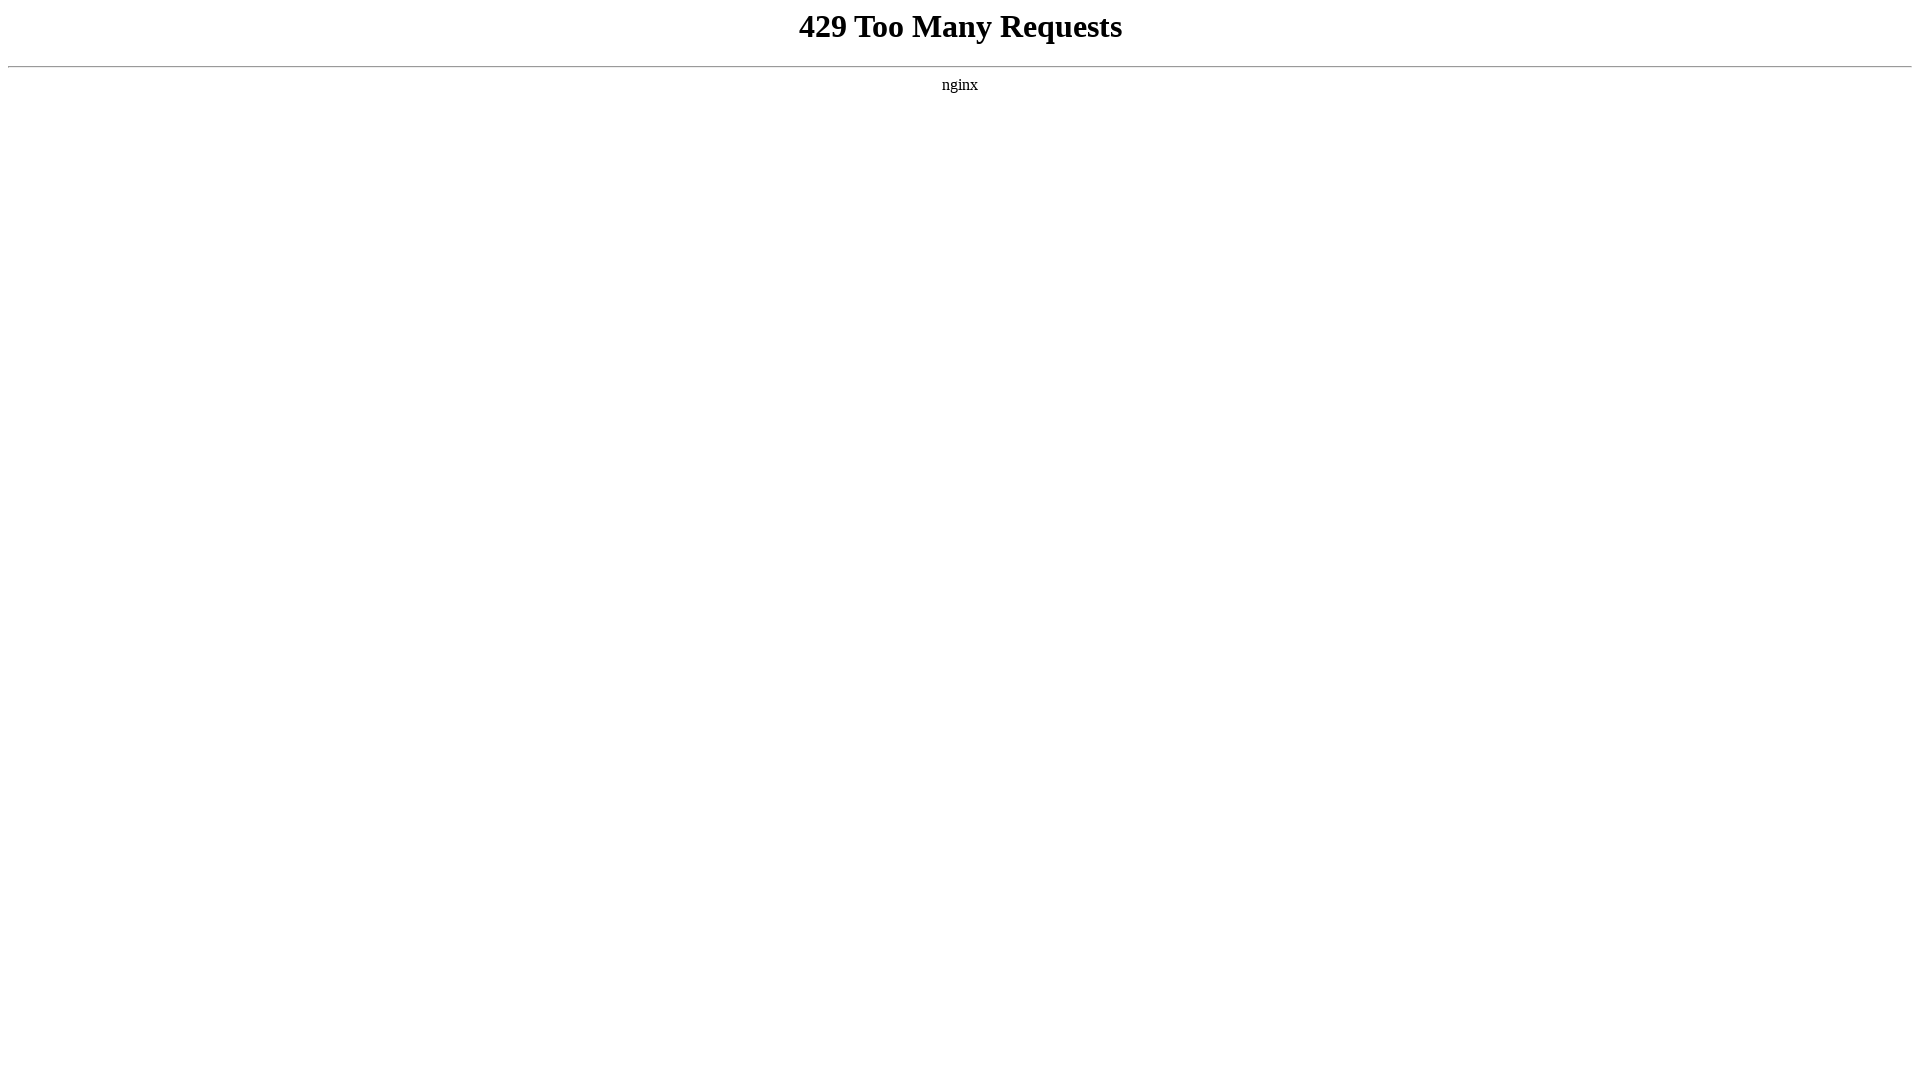

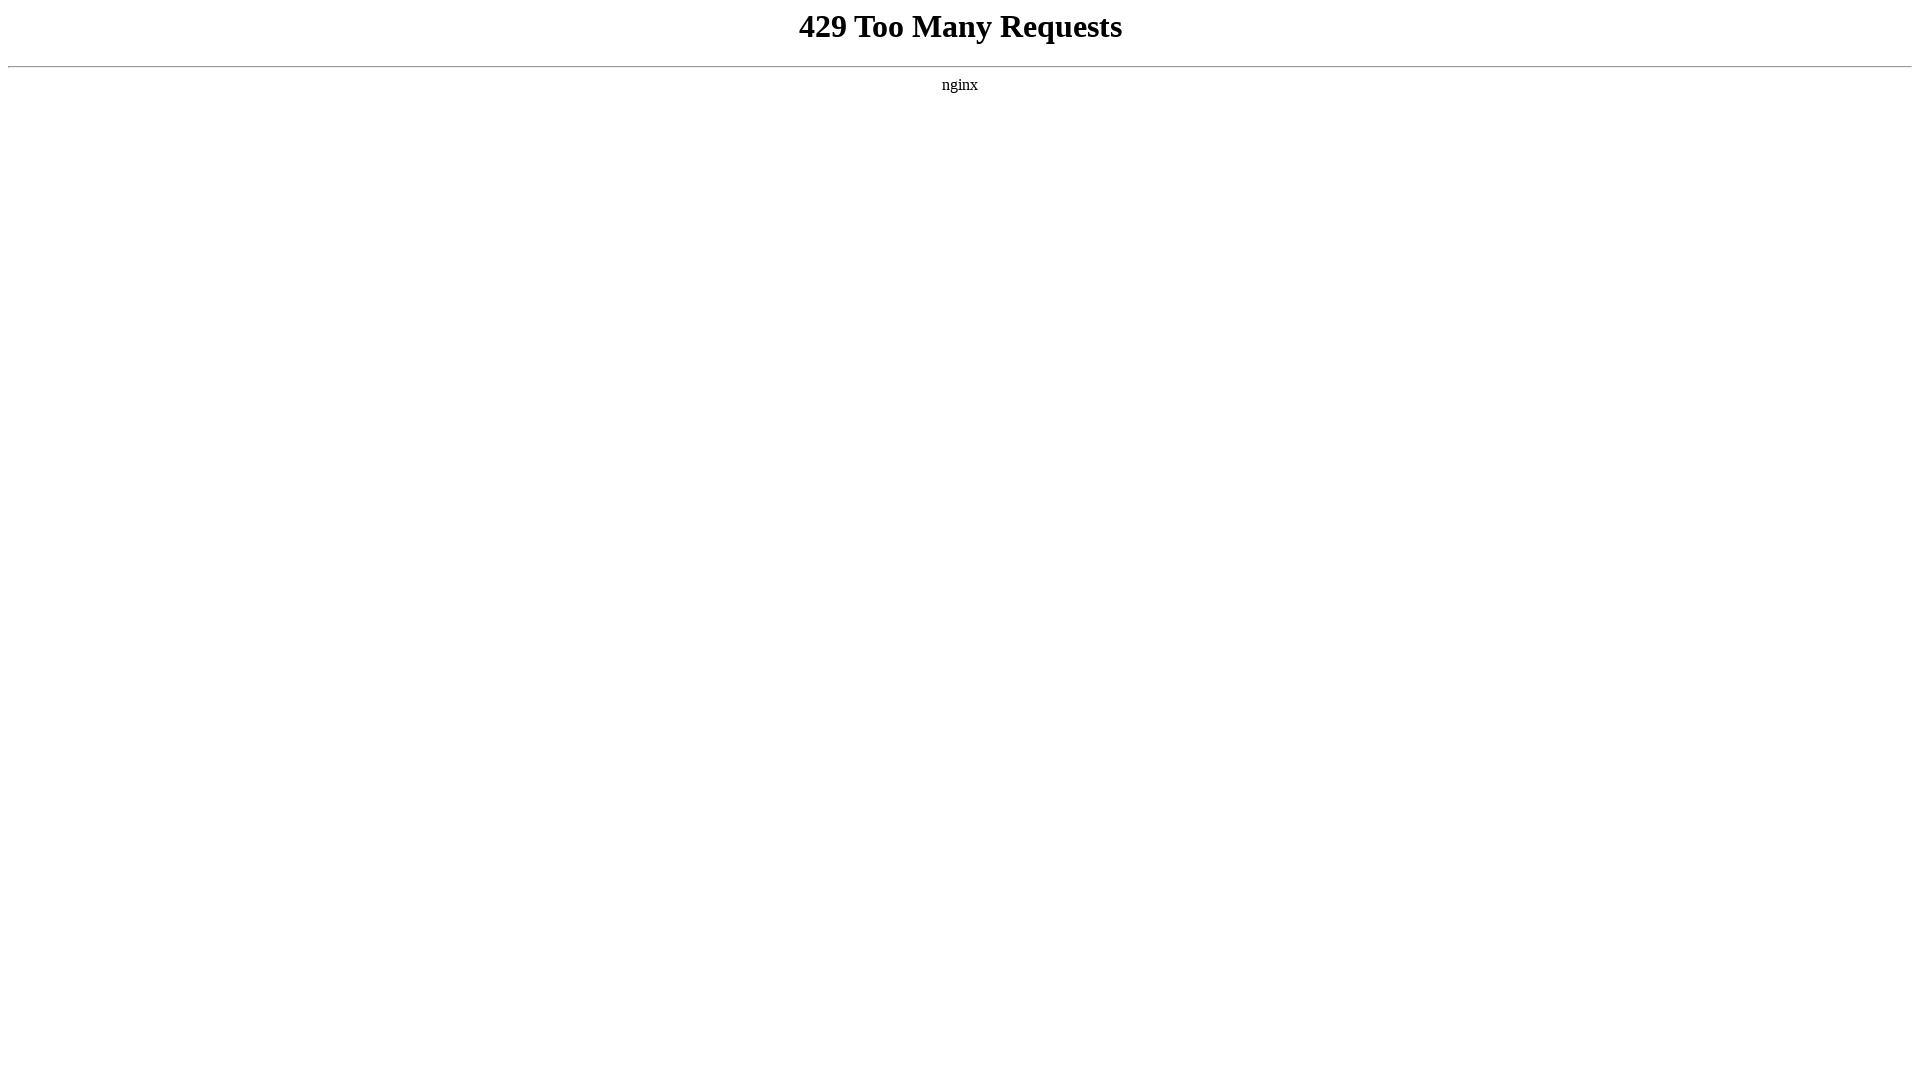